Navigates to the Redis homepage and waits for the page to load, verifying the page title is accessible.

Starting URL: https://redis.com/

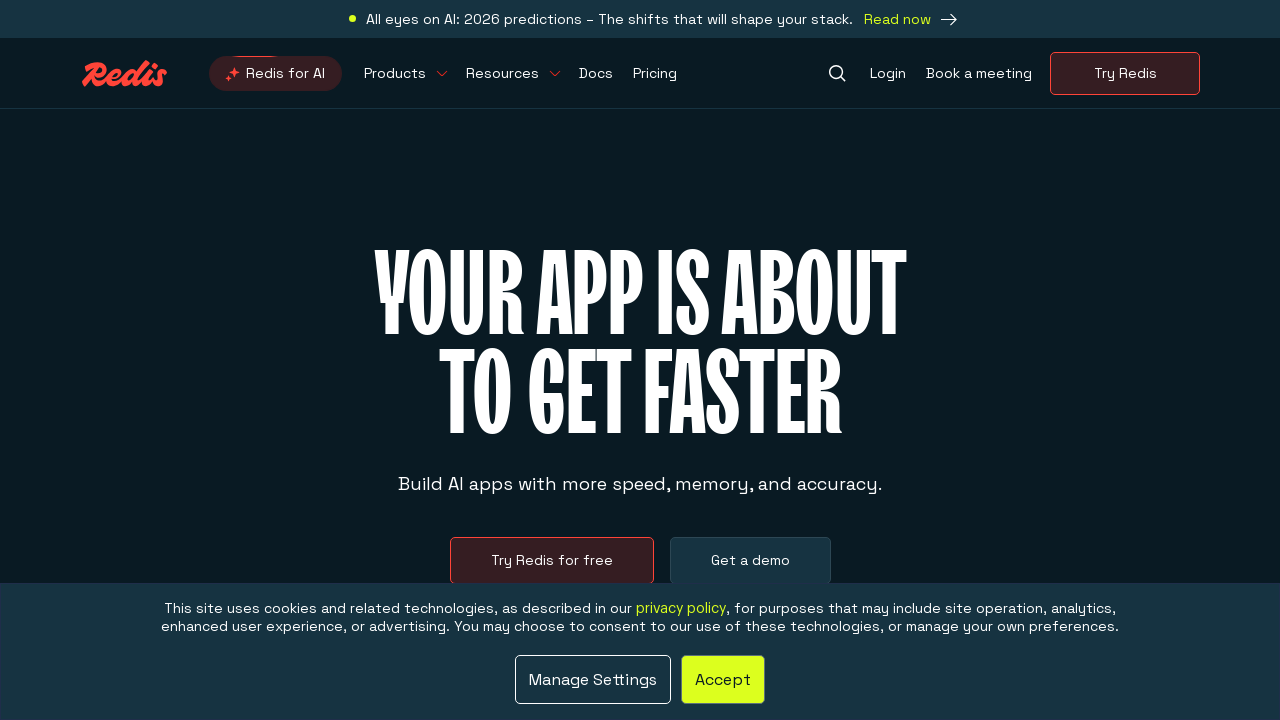

Navigated to Redis homepage at https://redis.com/
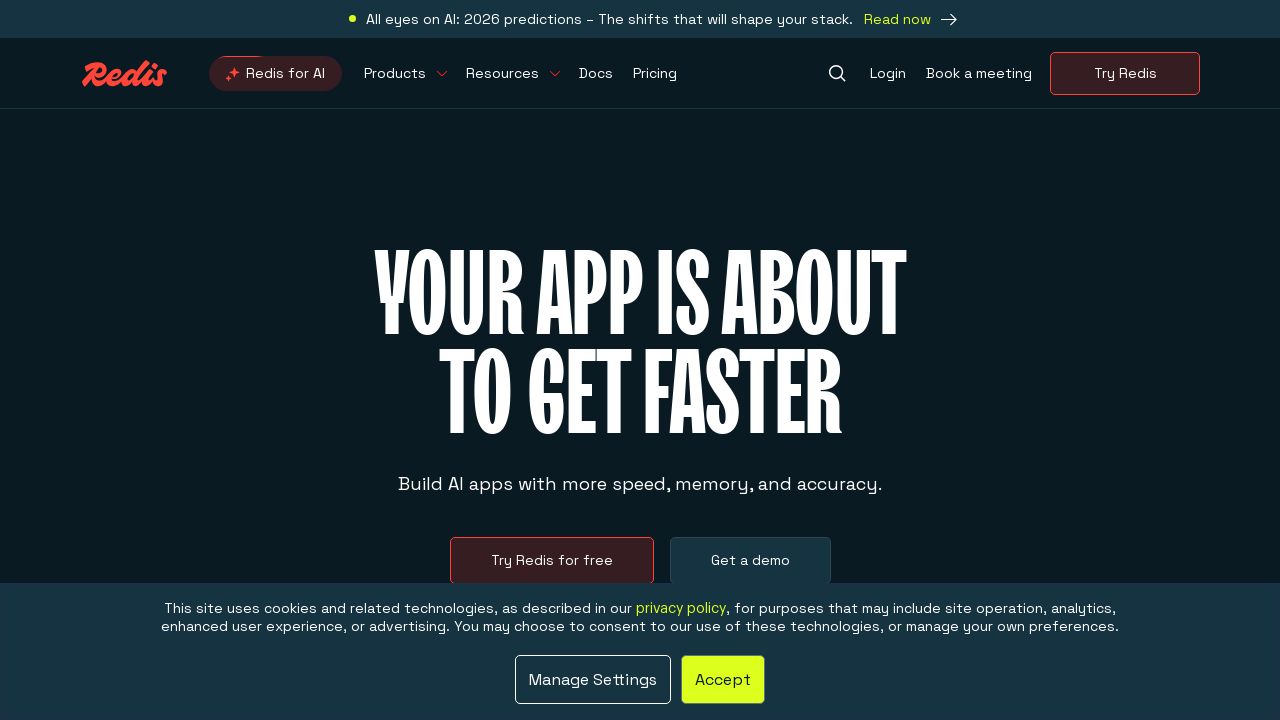

Page DOM content loaded
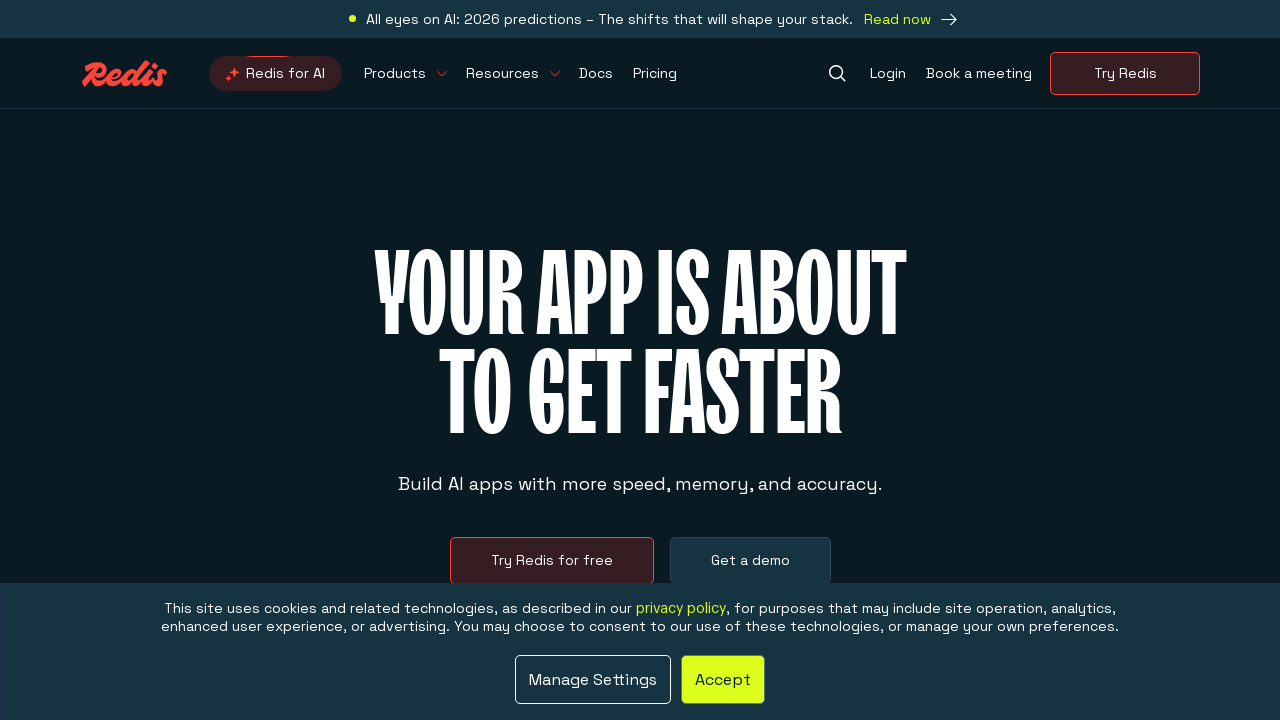

Verified page title is accessible: Redis - The Real-time Data Platform
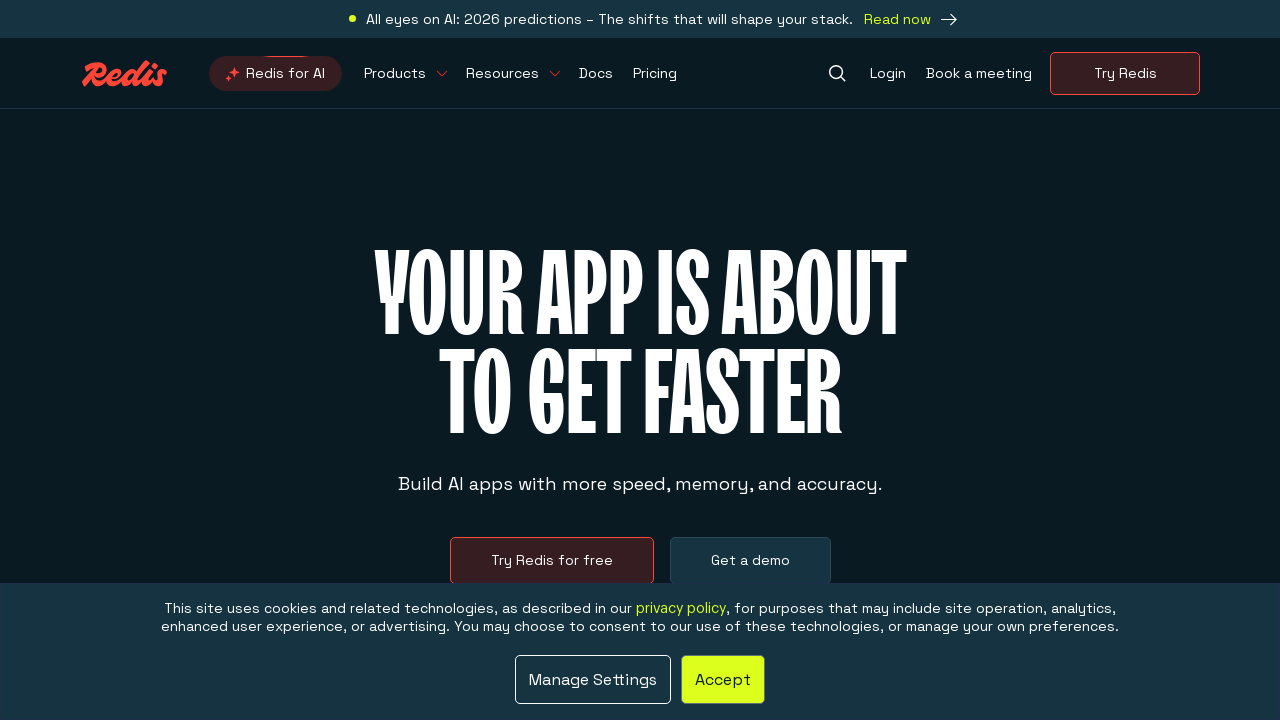

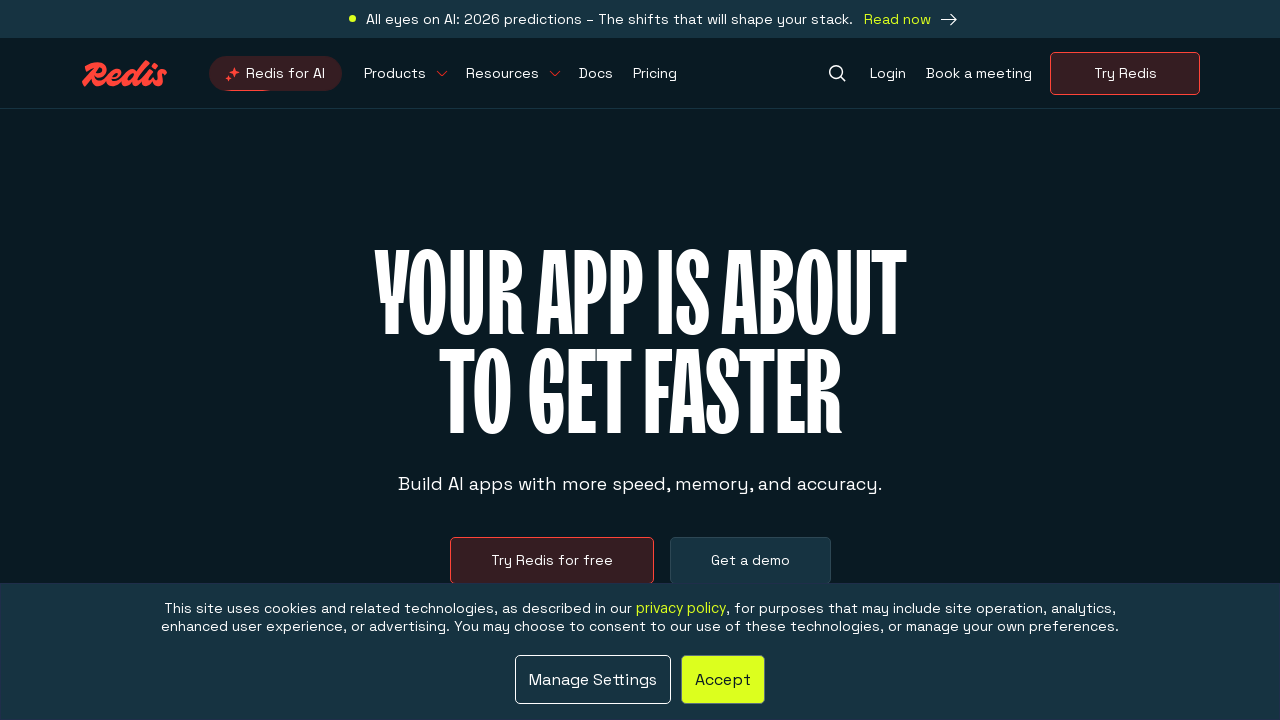